Navigates to guru99.com website and maximizes the browser window to verify the page loads successfully

Starting URL: http://guru99.com

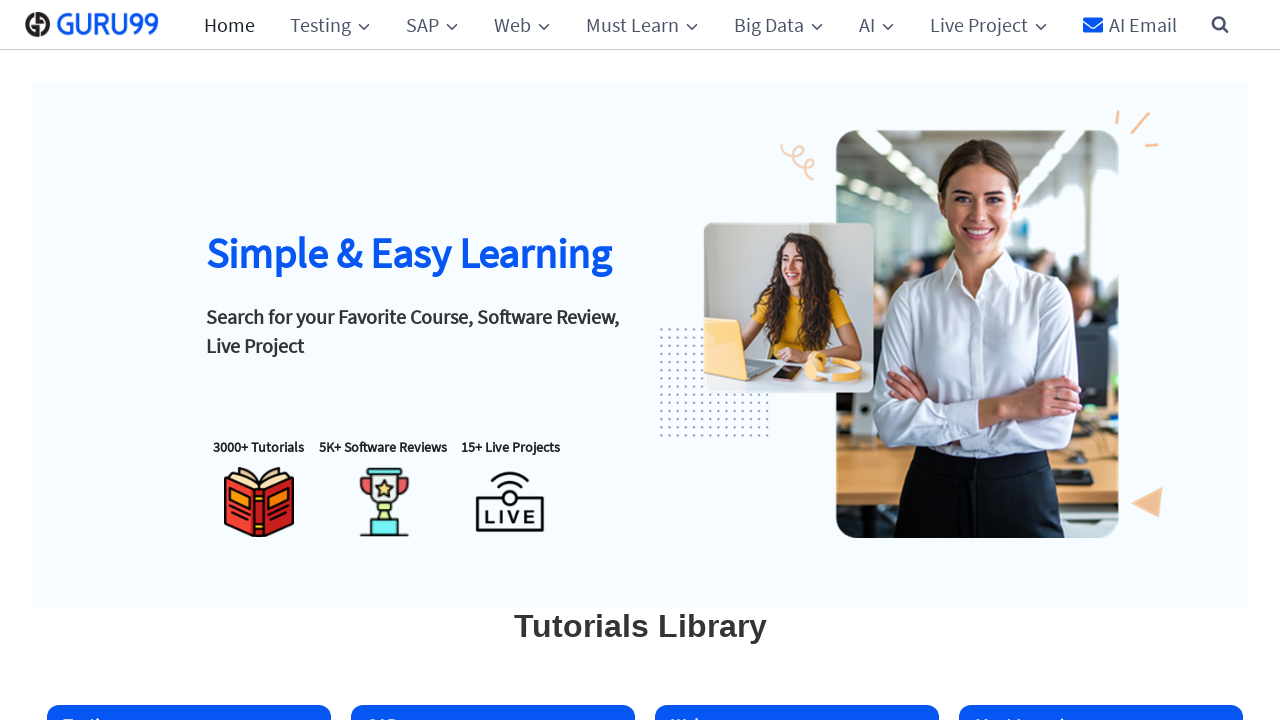

Navigated to guru99.com website
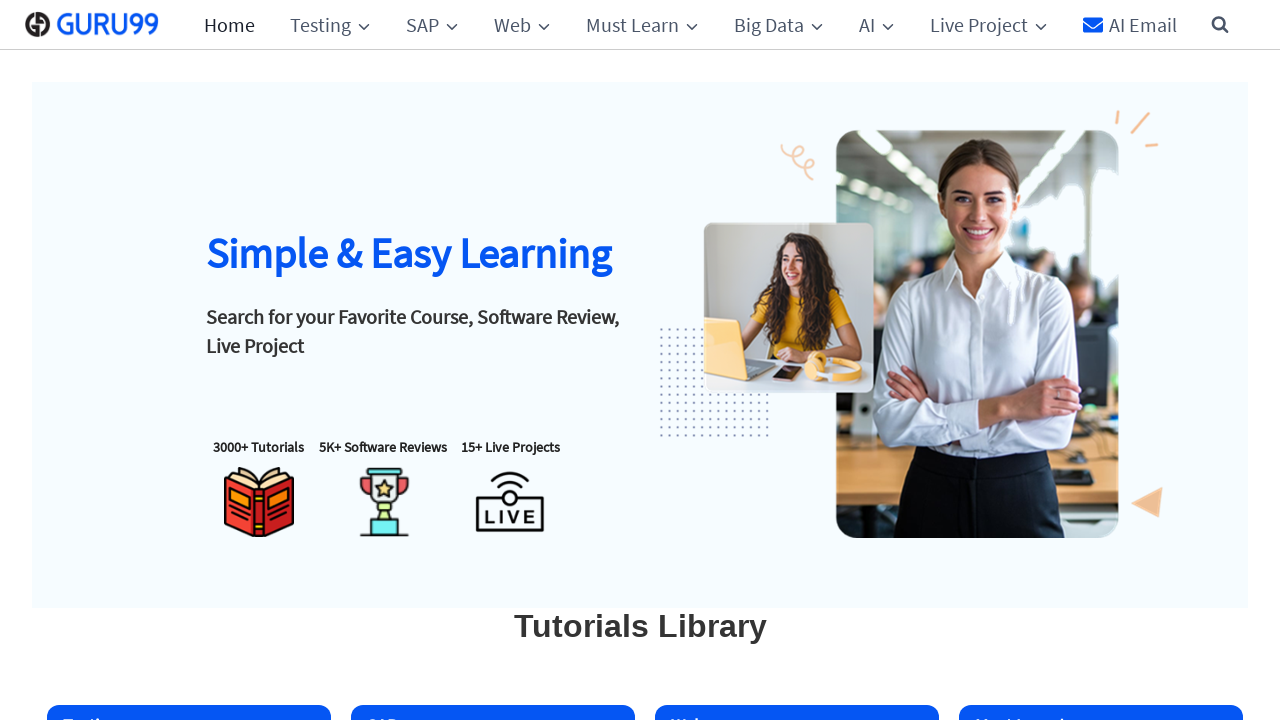

Maximized browser window to 1920x1080
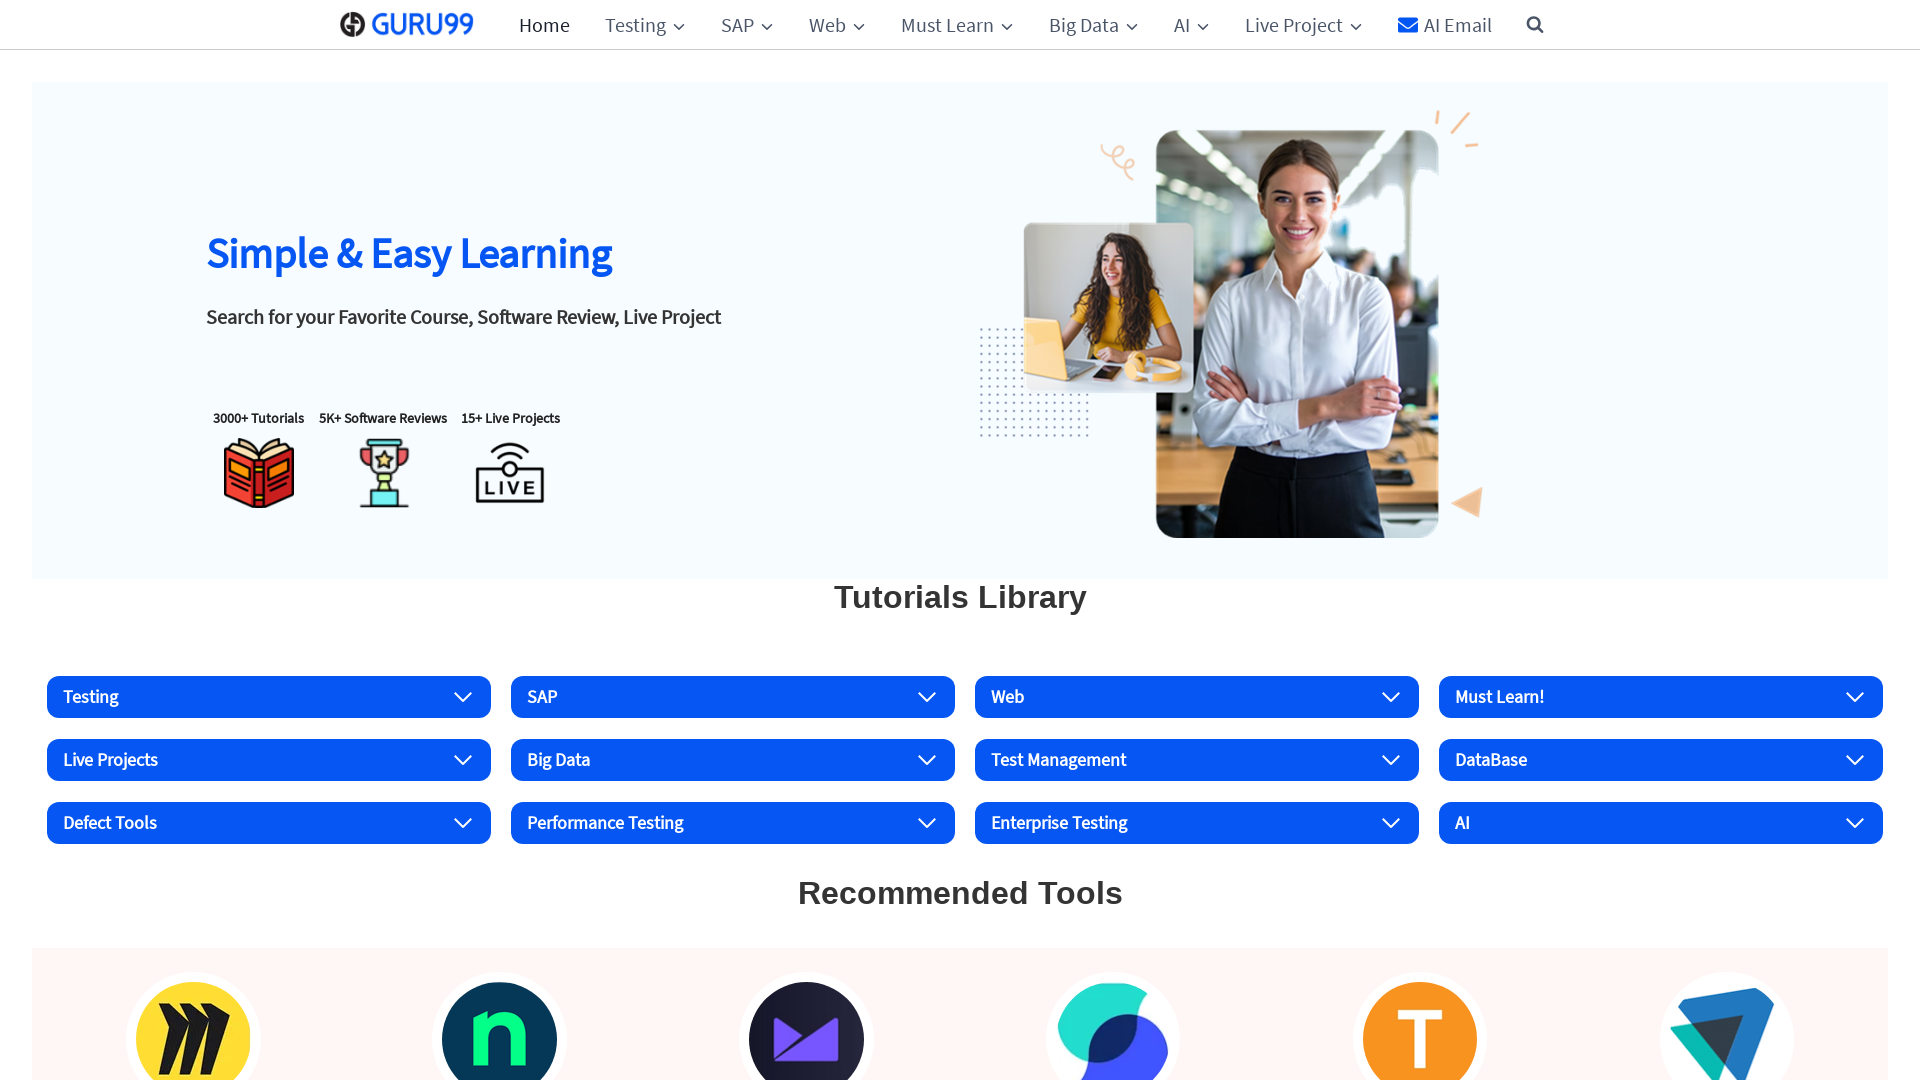

Page loaded successfully with domcontentloaded state
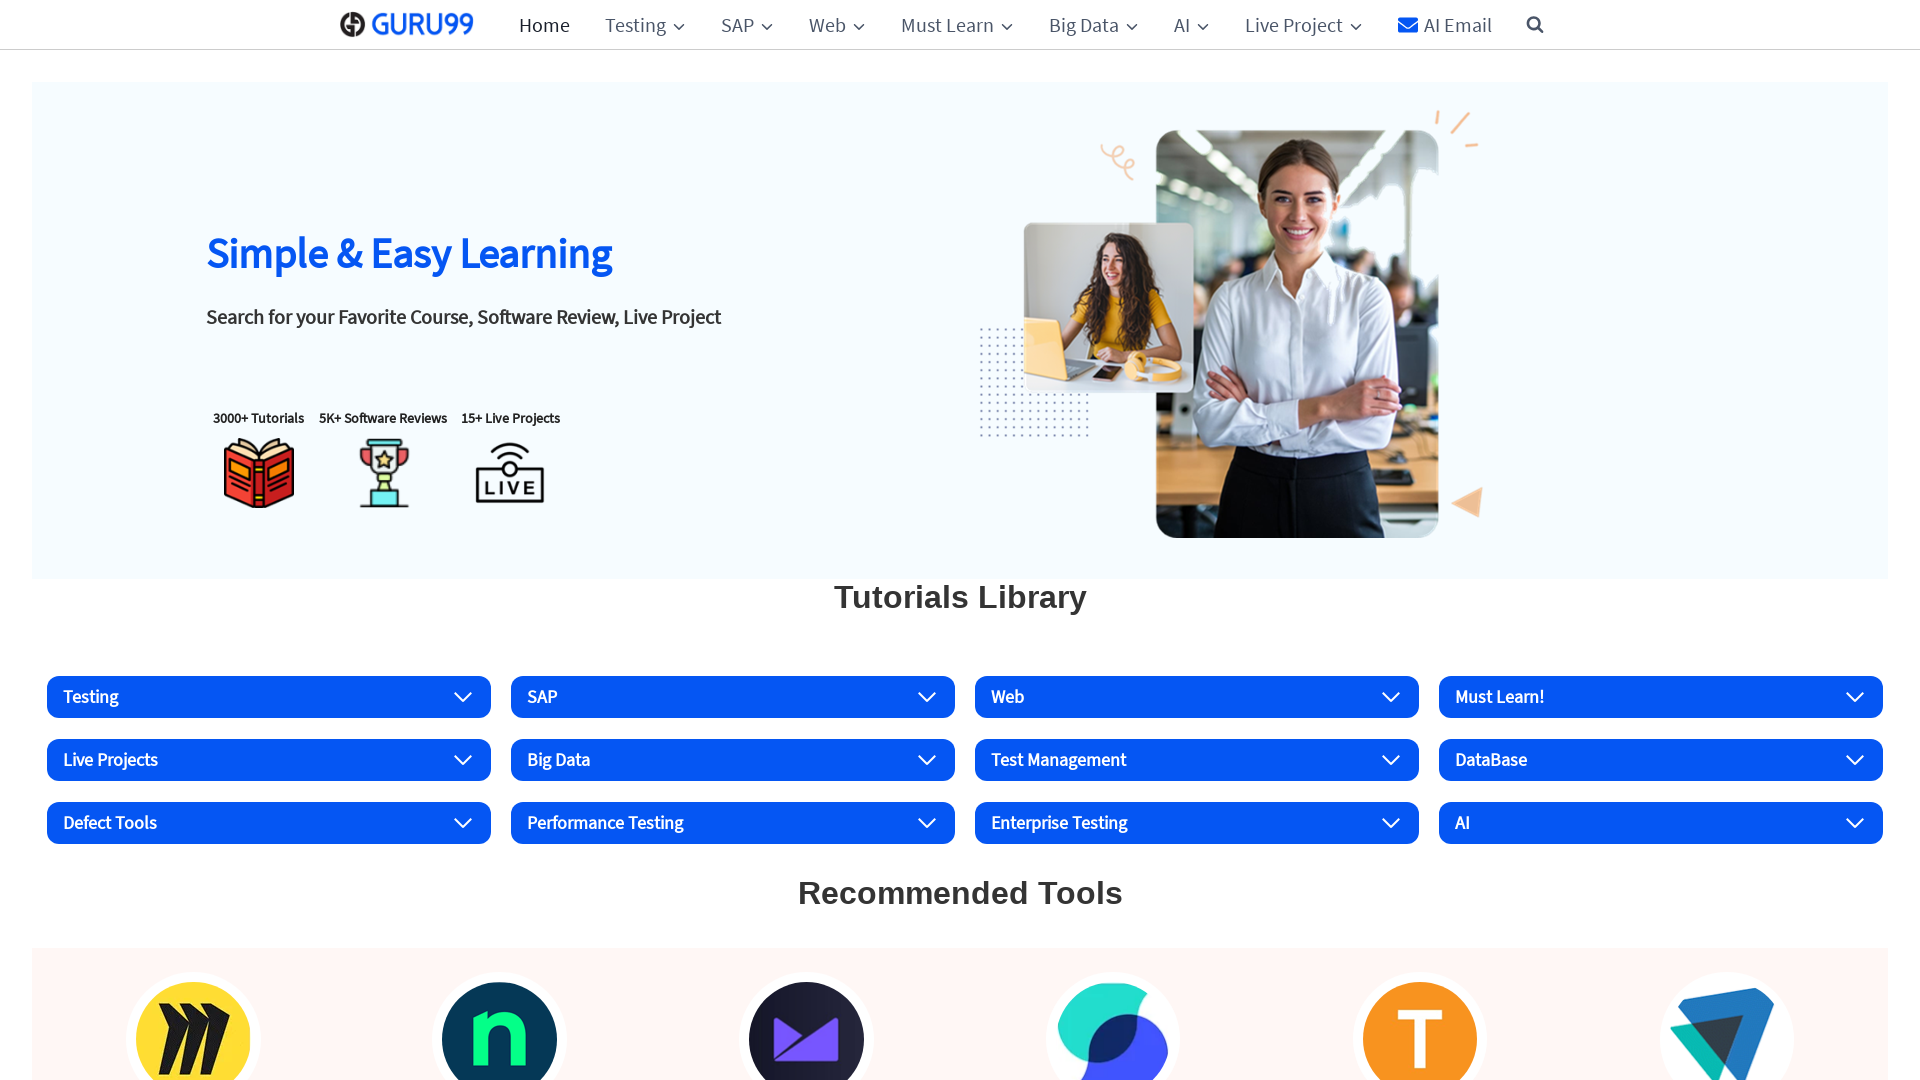

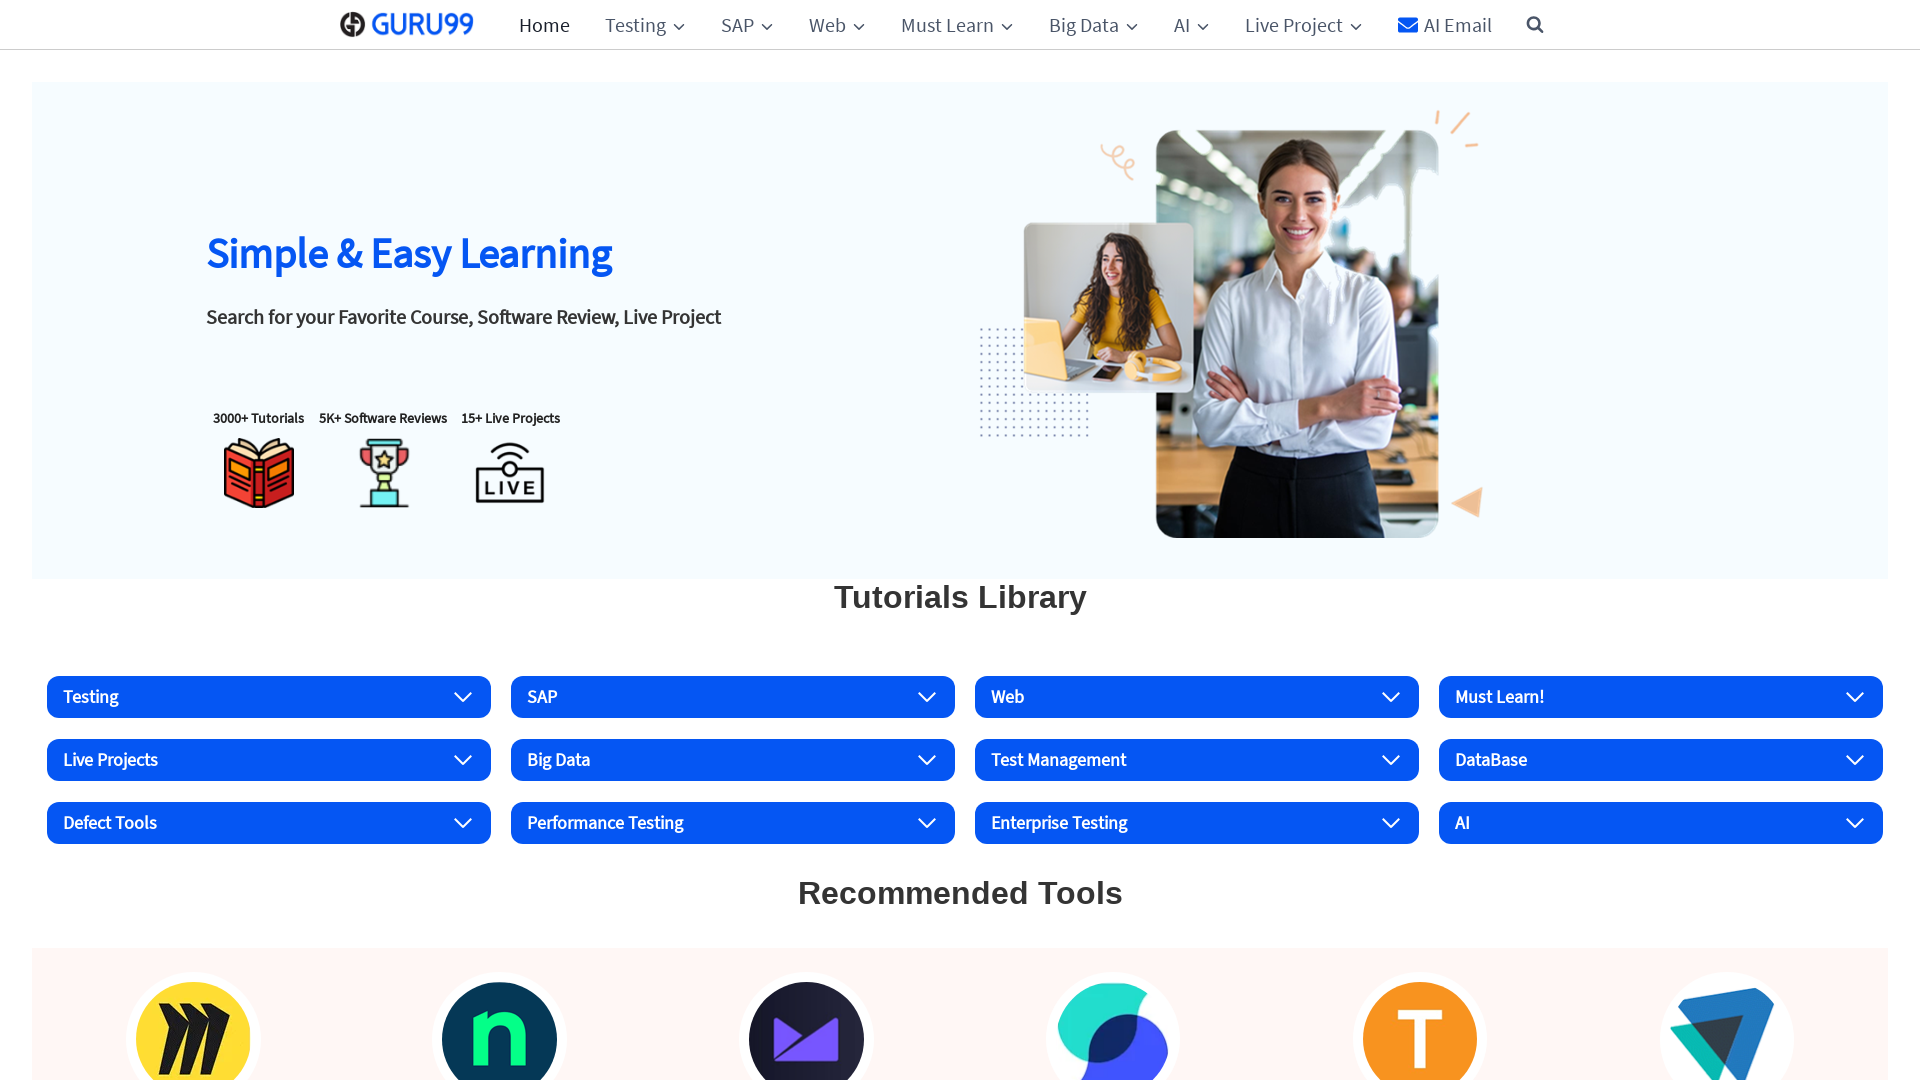